Tests the Inputs page by navigating to it and entering a number into the input field

Starting URL: http://the-internet.herokuapp.com

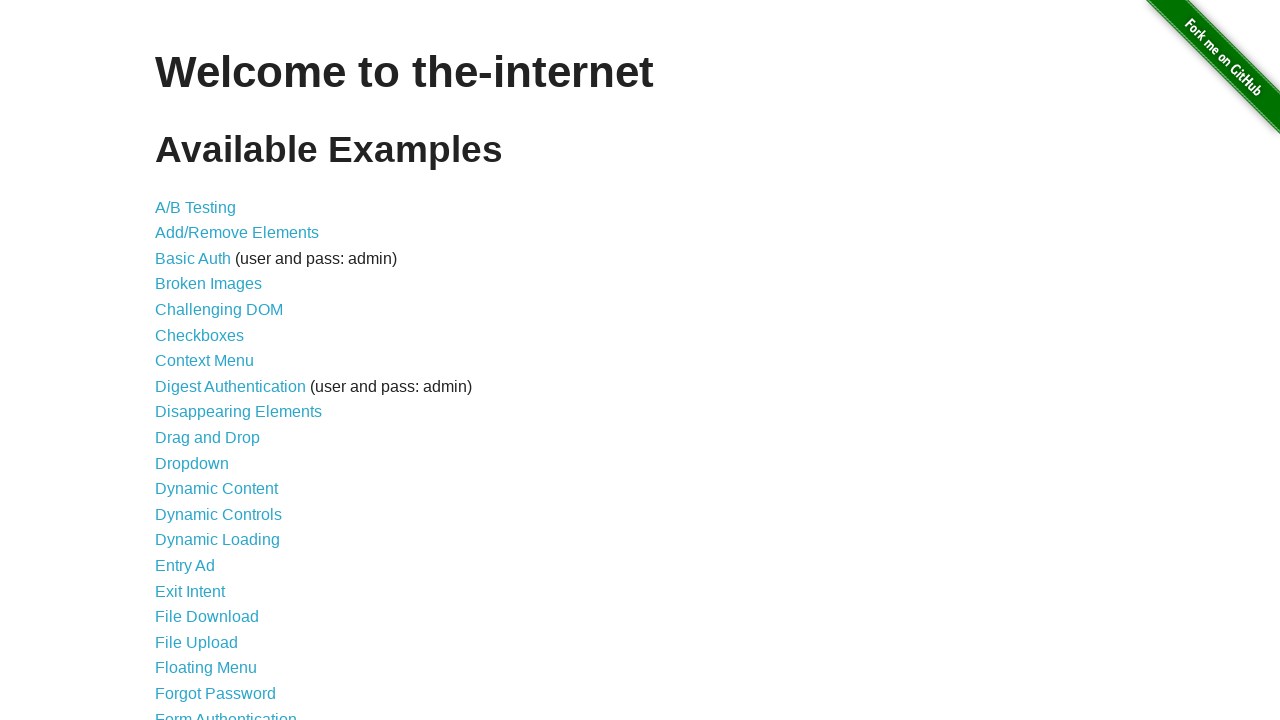

Clicked on Inputs link at (176, 361) on xpath=//a[contains(@href, '/inputs')]
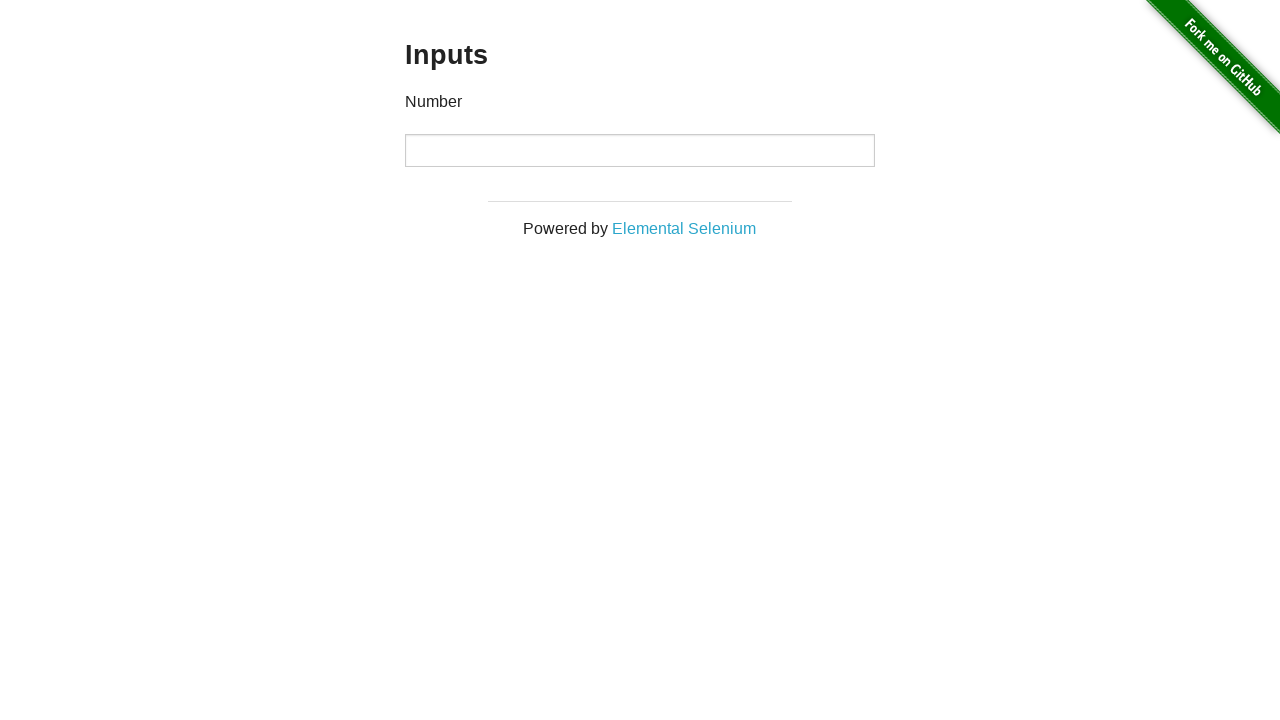

Input field loaded
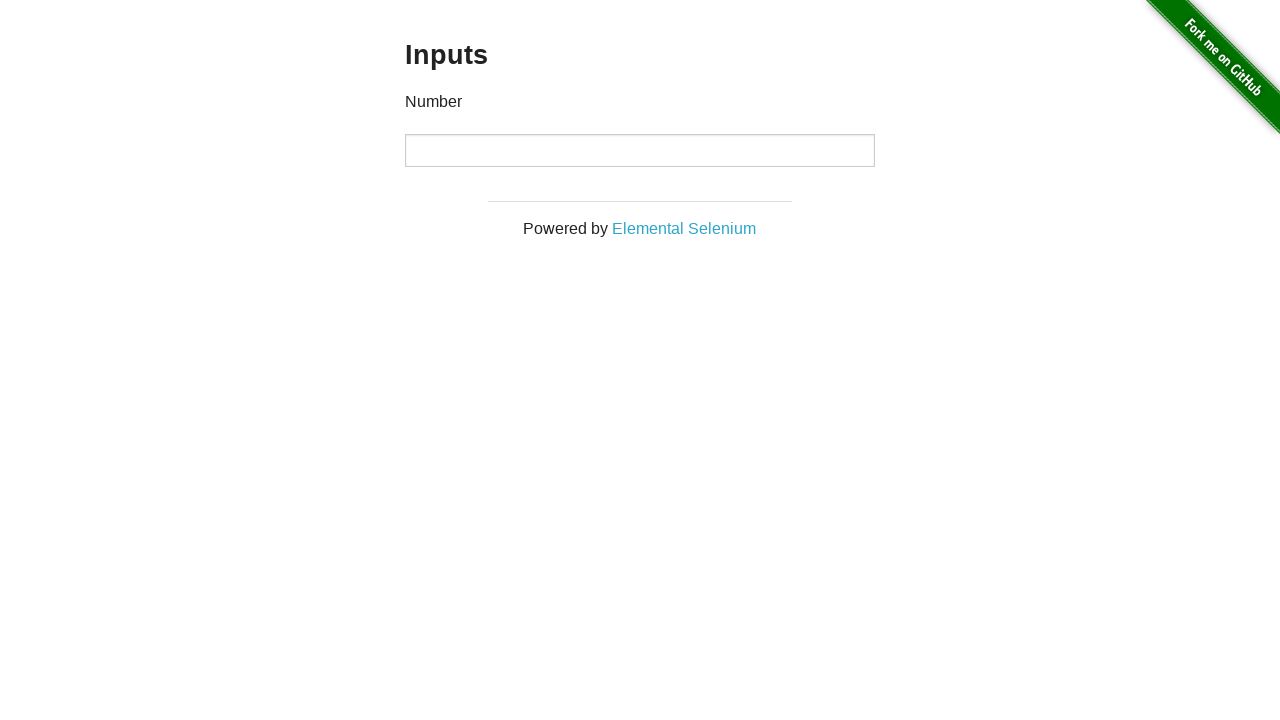

Entered number 534536 into the input field on input[type='number']
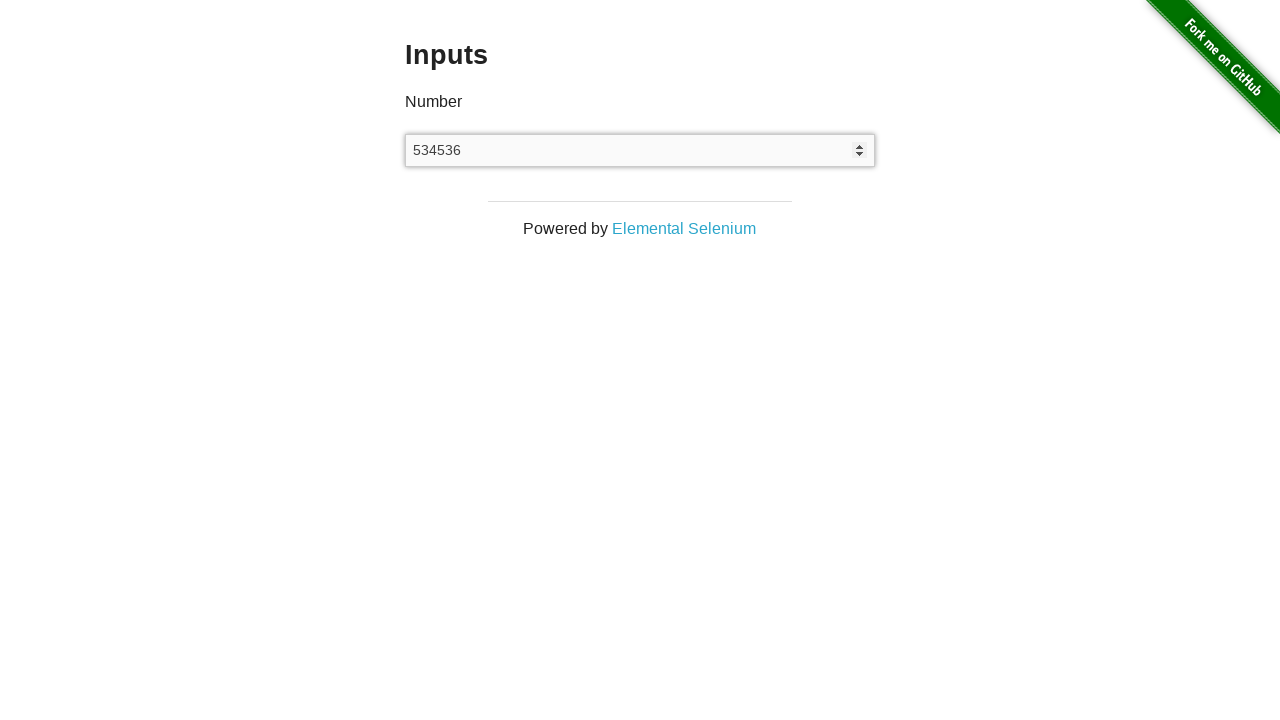

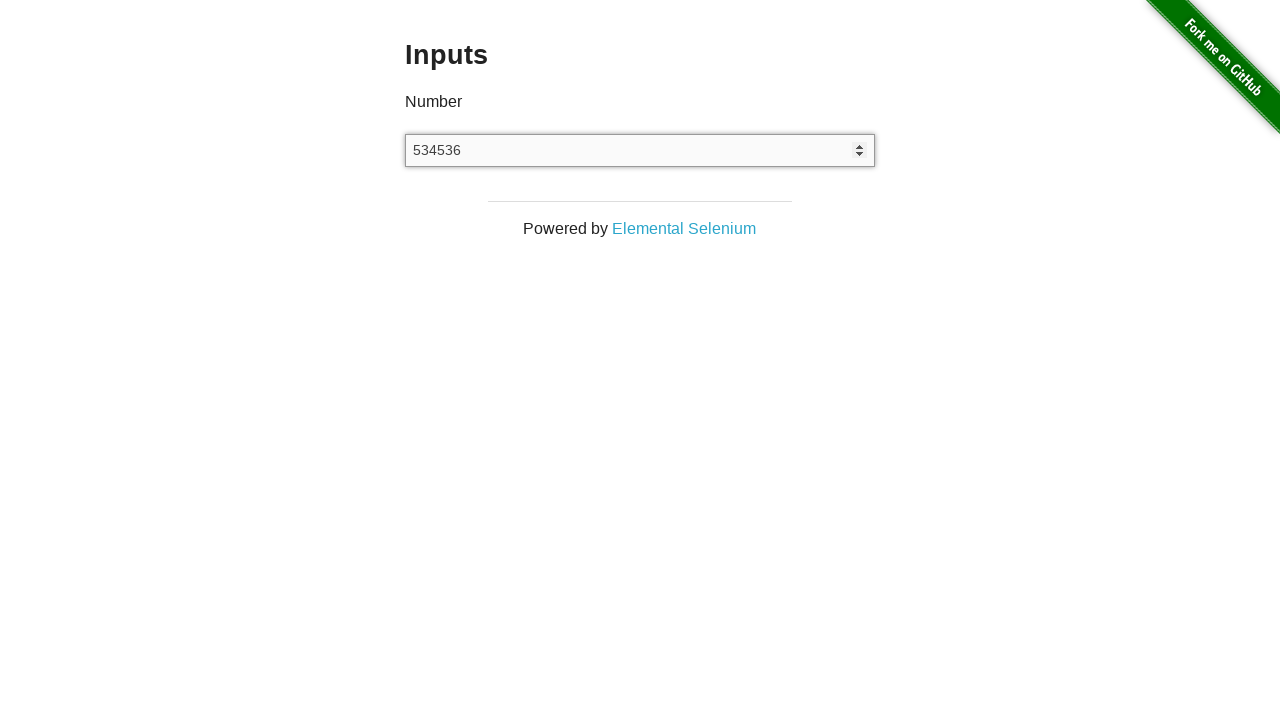